Tests mouse release action after click-and-hold and move to target element

Starting URL: https://crossbrowsertesting.github.io/drag-and-drop

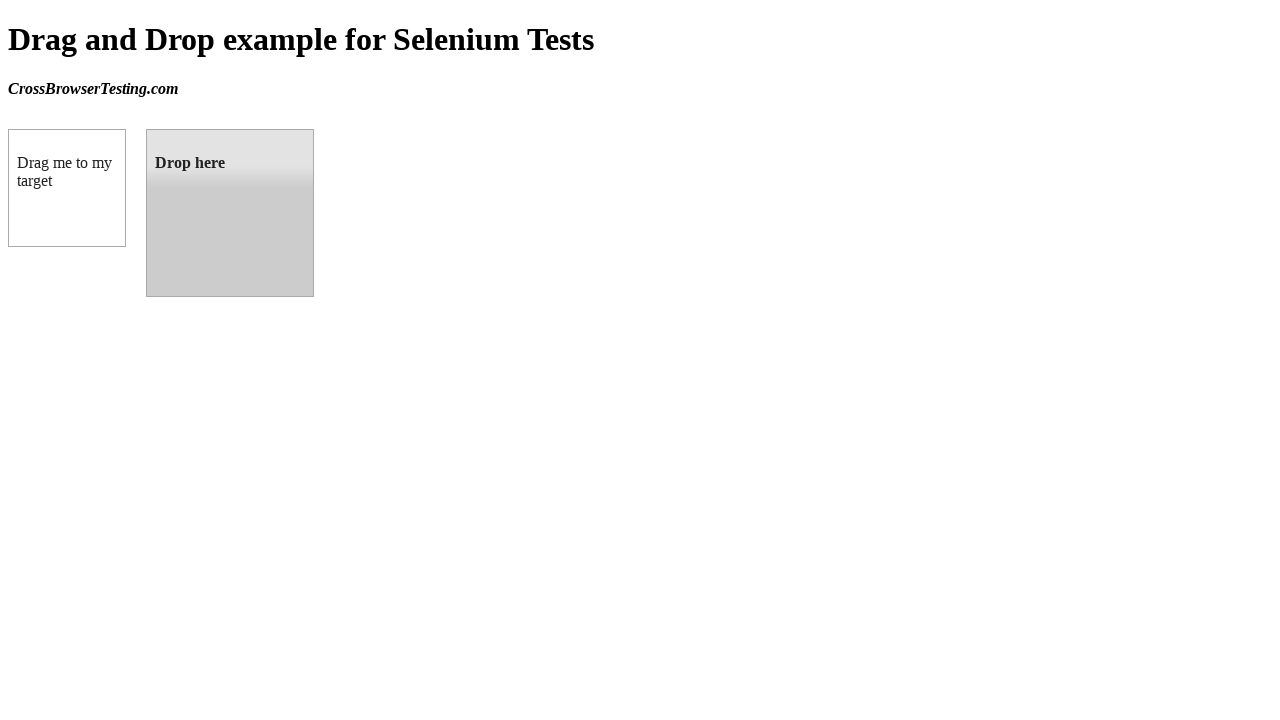

Located source element (draggable box A)
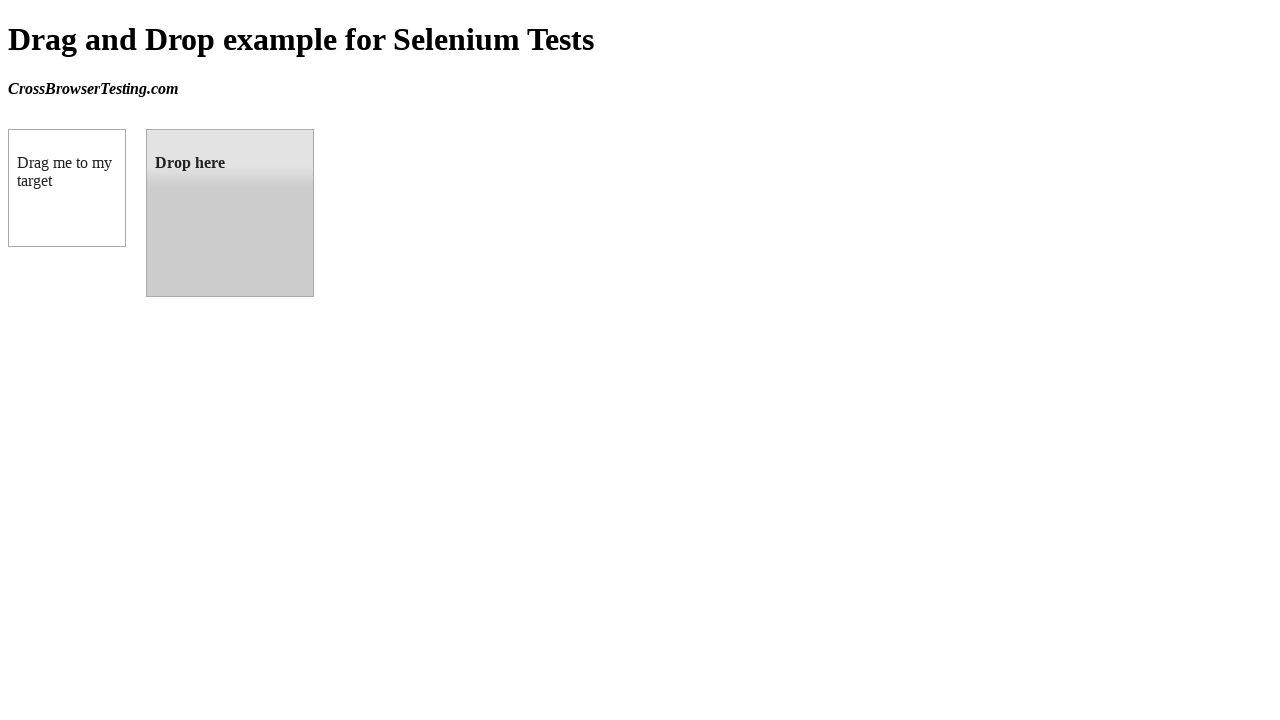

Located target element (droppable box B)
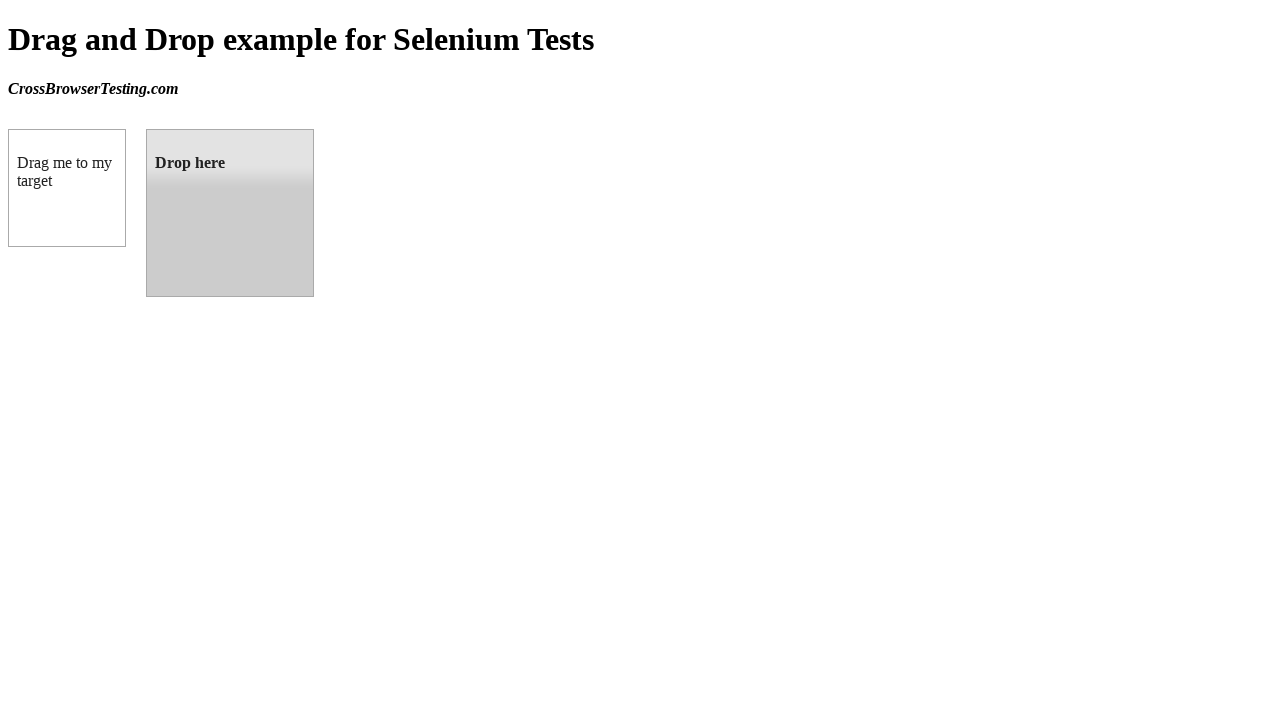

Retrieved bounding box of source element
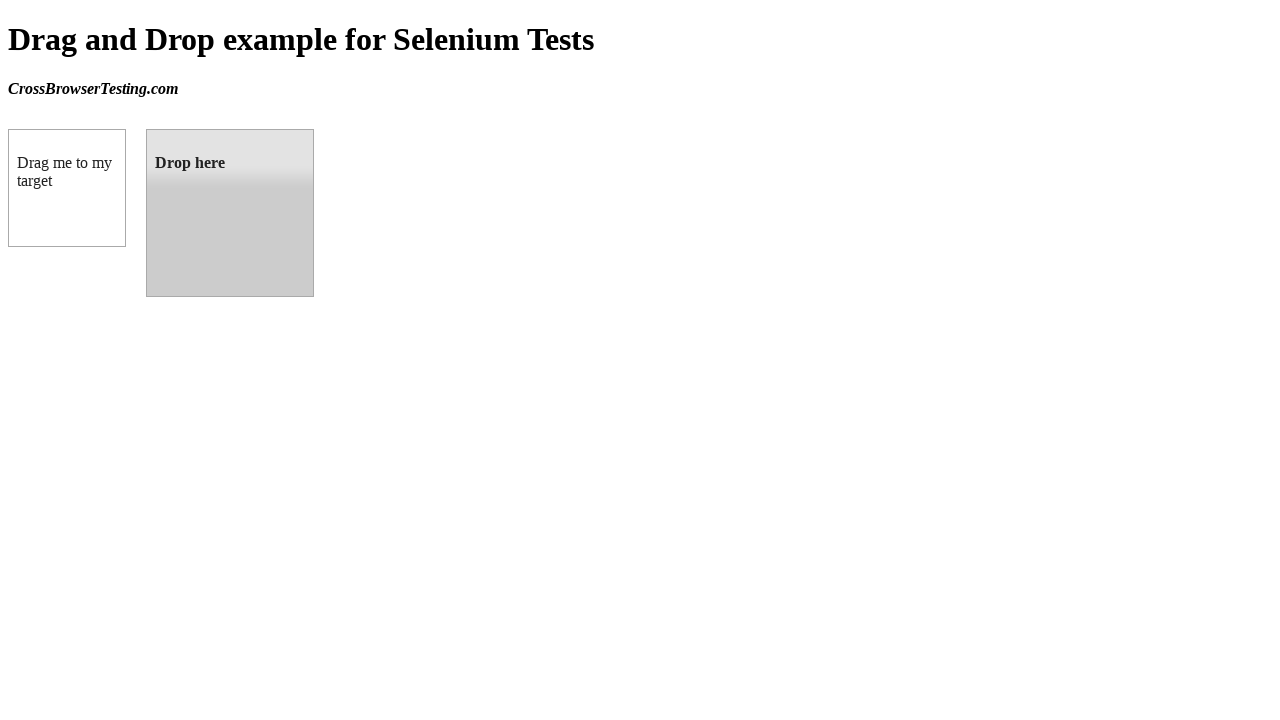

Retrieved bounding box of target element
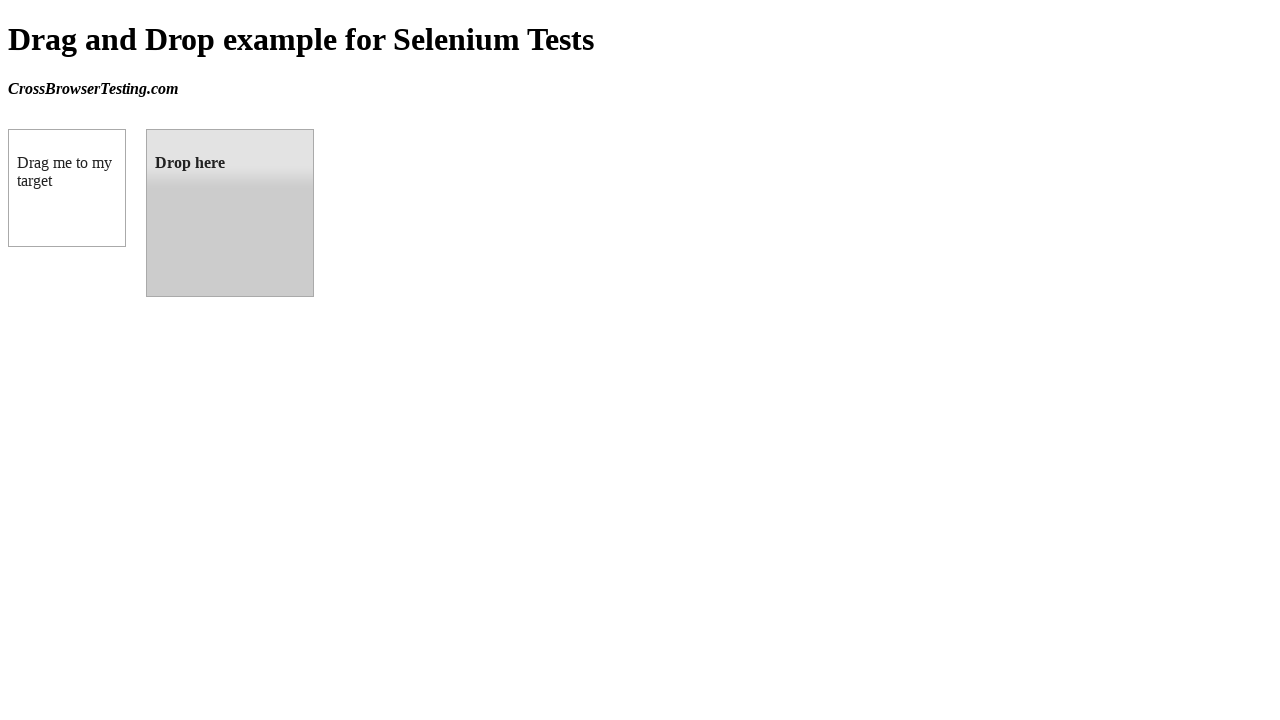

Moved mouse to center of source element at (67, 188)
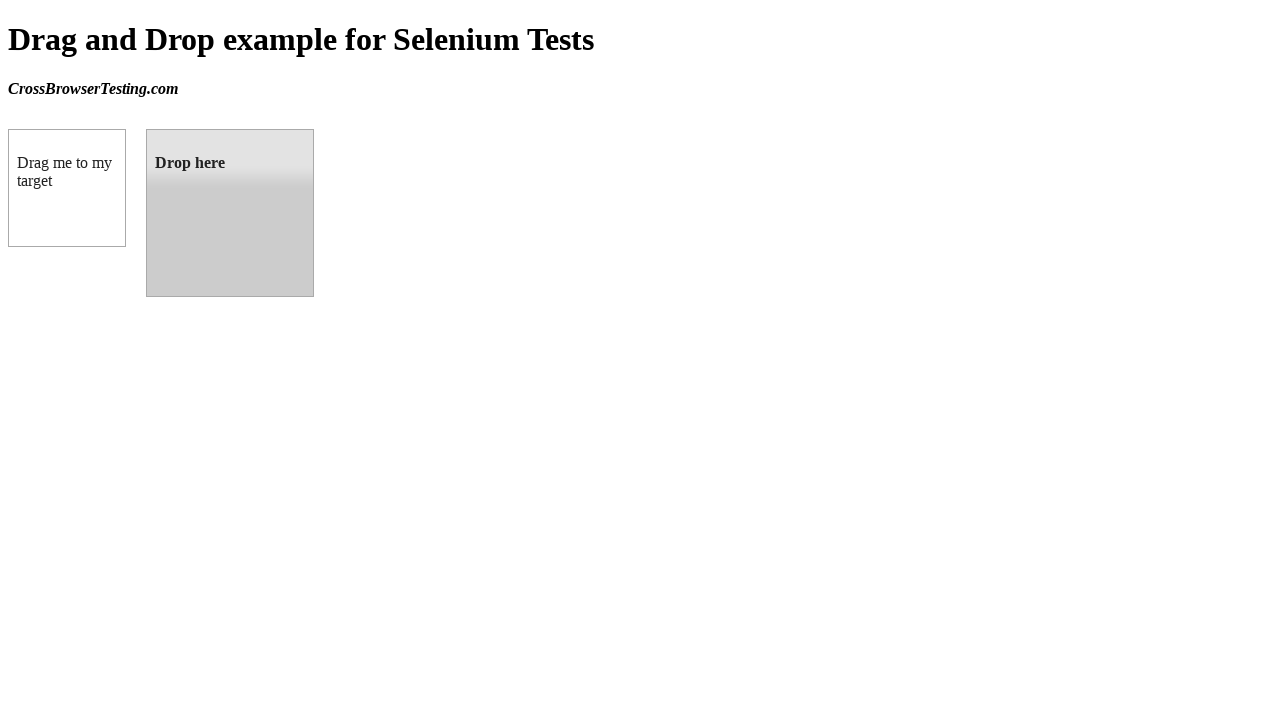

Pressed mouse button down on source element at (67, 188)
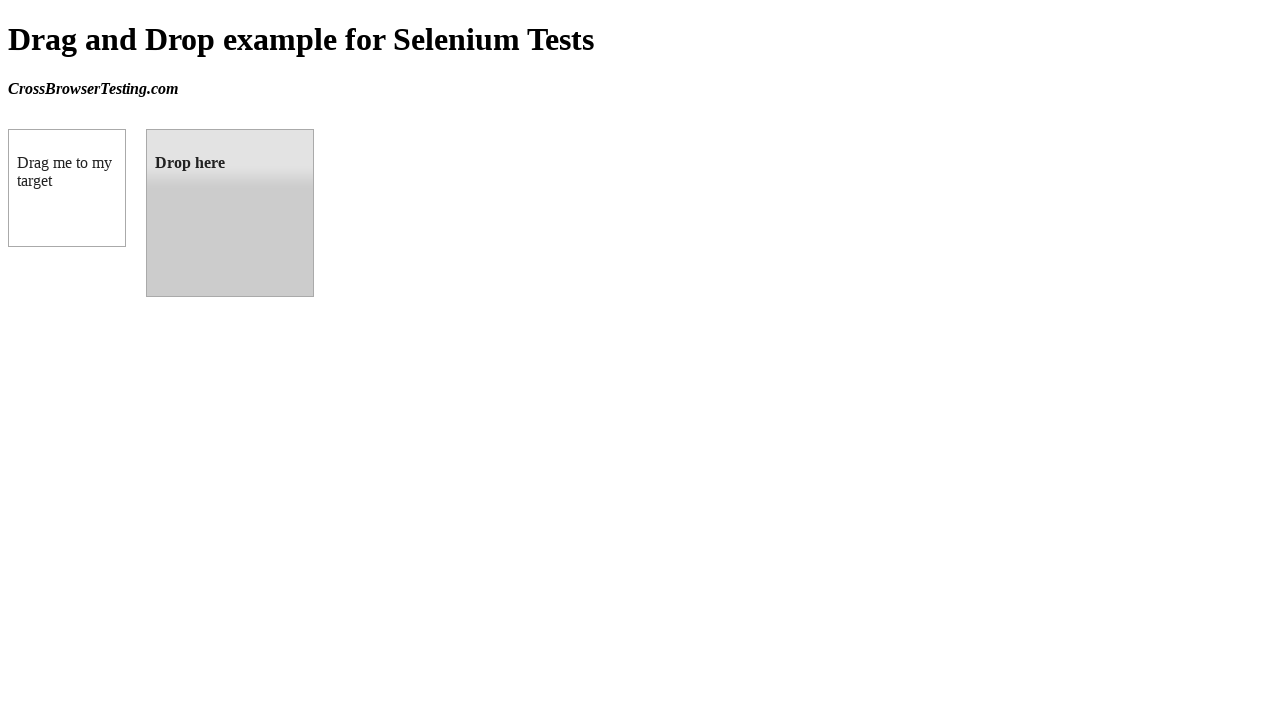

Moved mouse to center of target element while holding button at (230, 213)
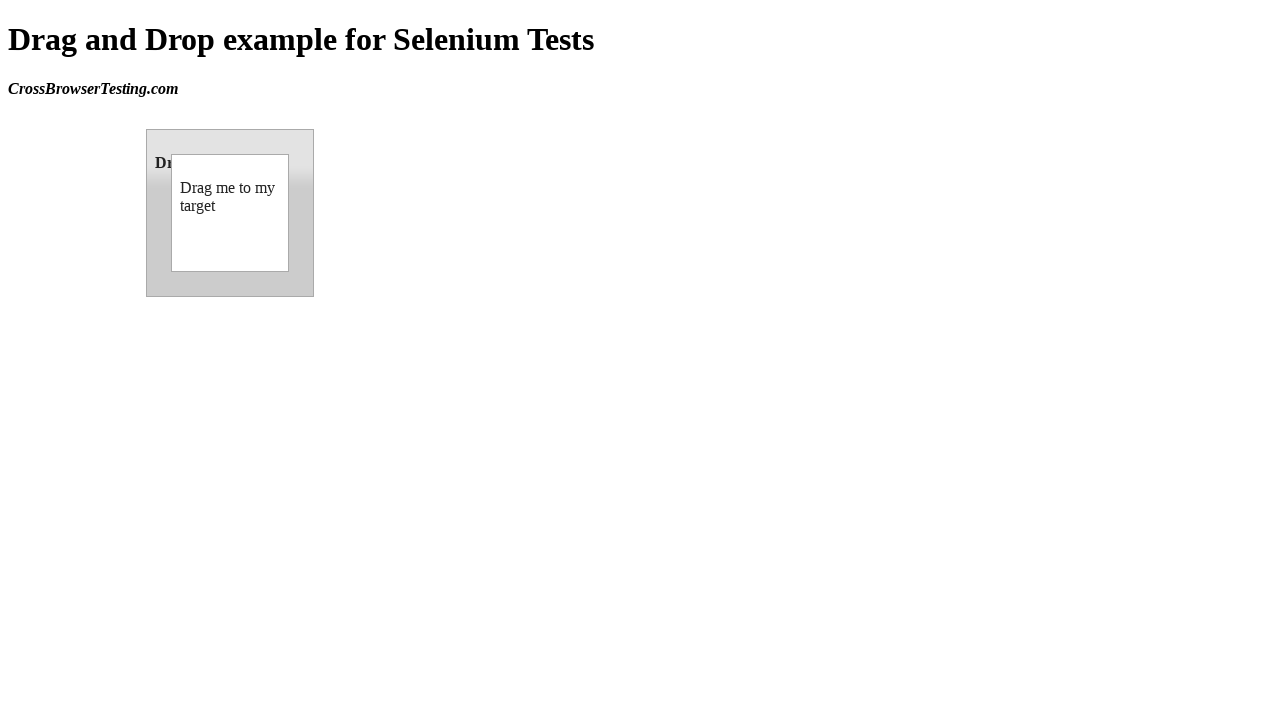

Released mouse button to complete drag-and-drop action at (230, 213)
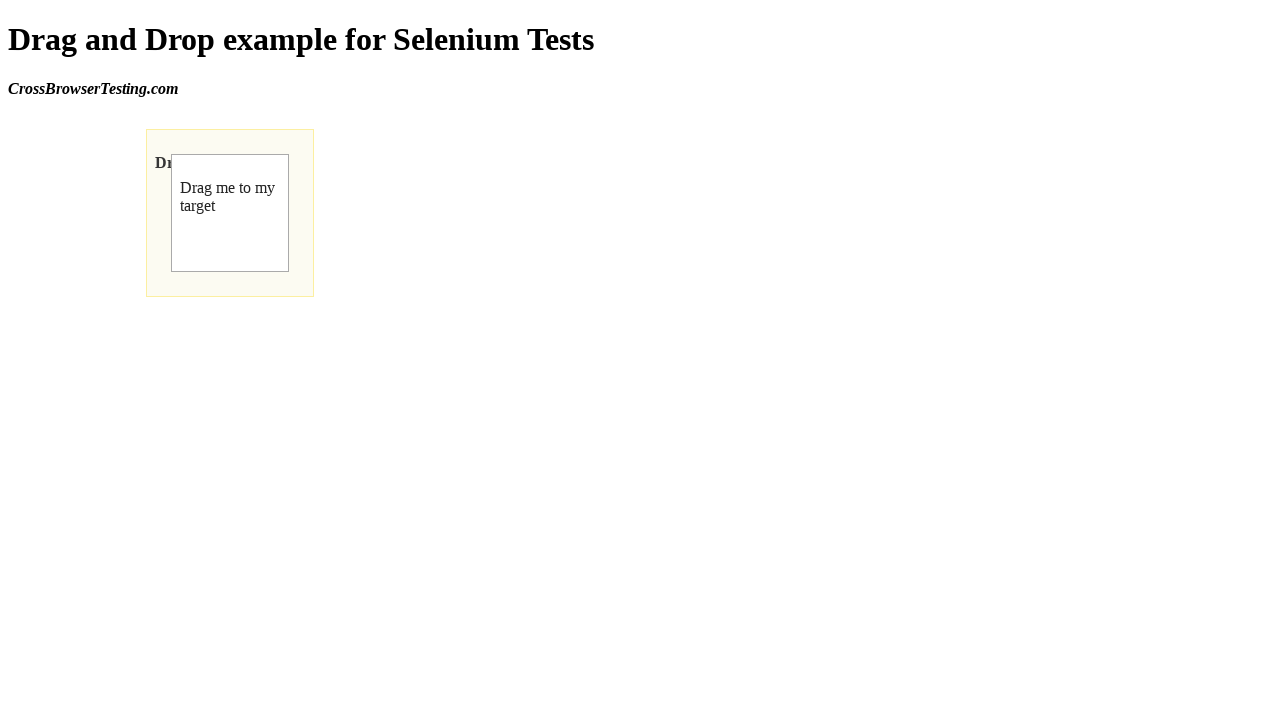

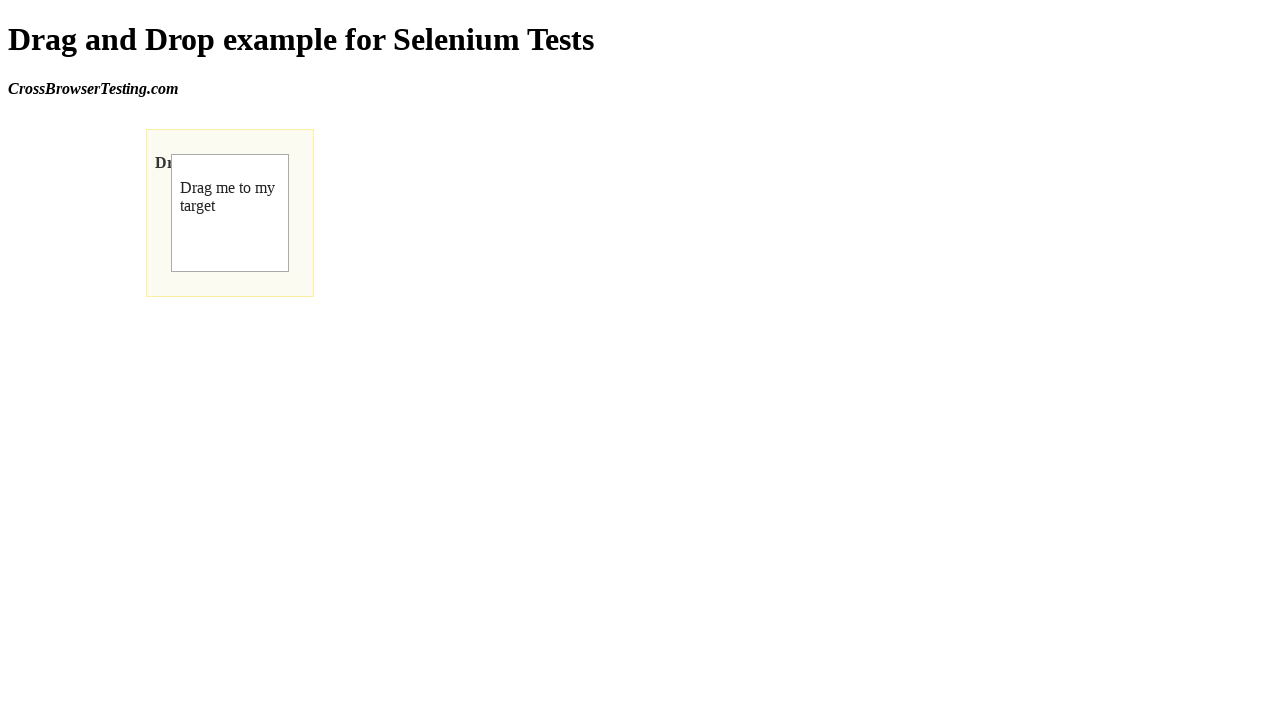